Tests radio button selection on Singapore Airlines booking page by clicking the "Redeem flights" option and scrolling down

Starting URL: https://www.singaporeair.com/en_UK/us/home#/book/bookflight

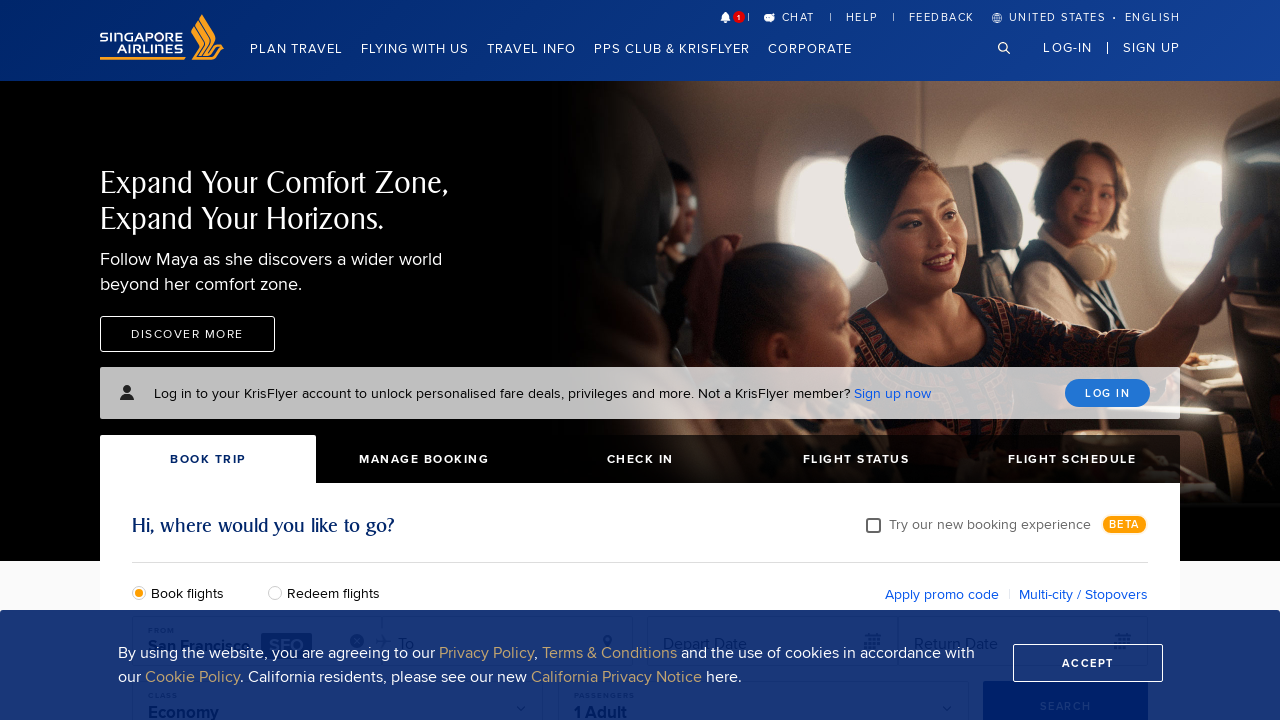

Clicked 'Redeem flights' radio button option at (280, 592) on //*[@id="redeemFlights"]
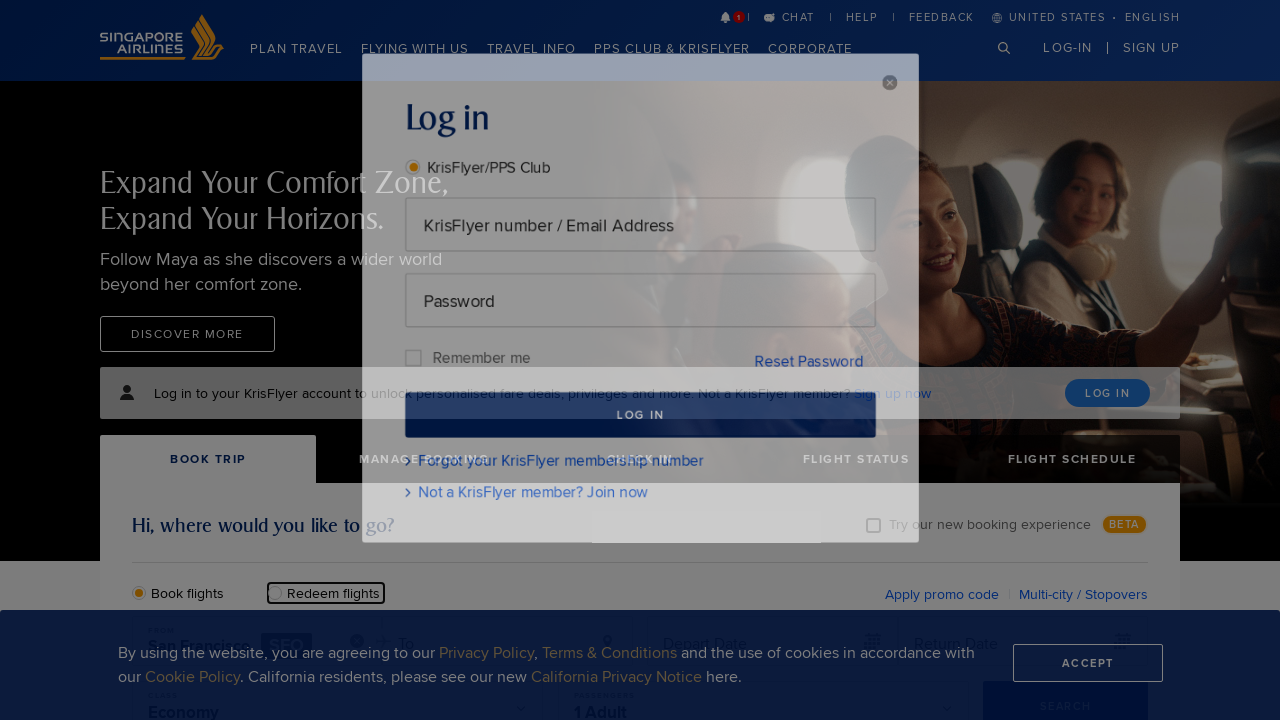

Scrolled down by 350 pixels
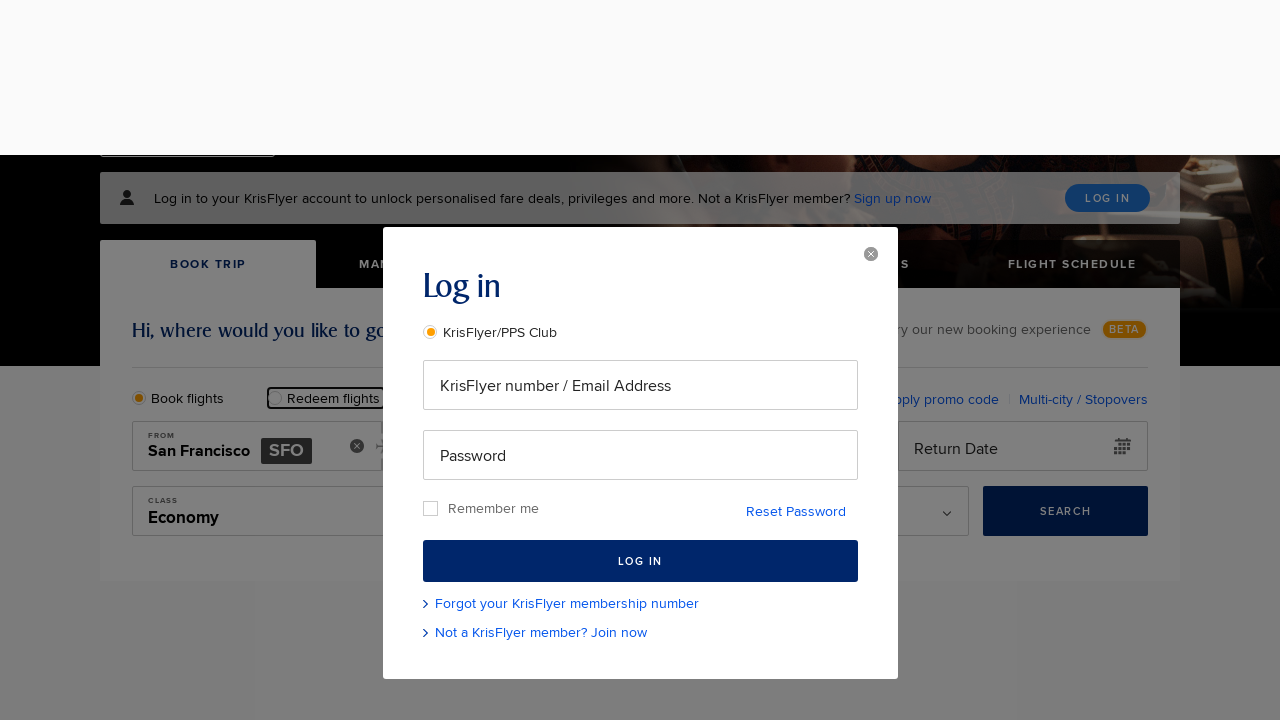

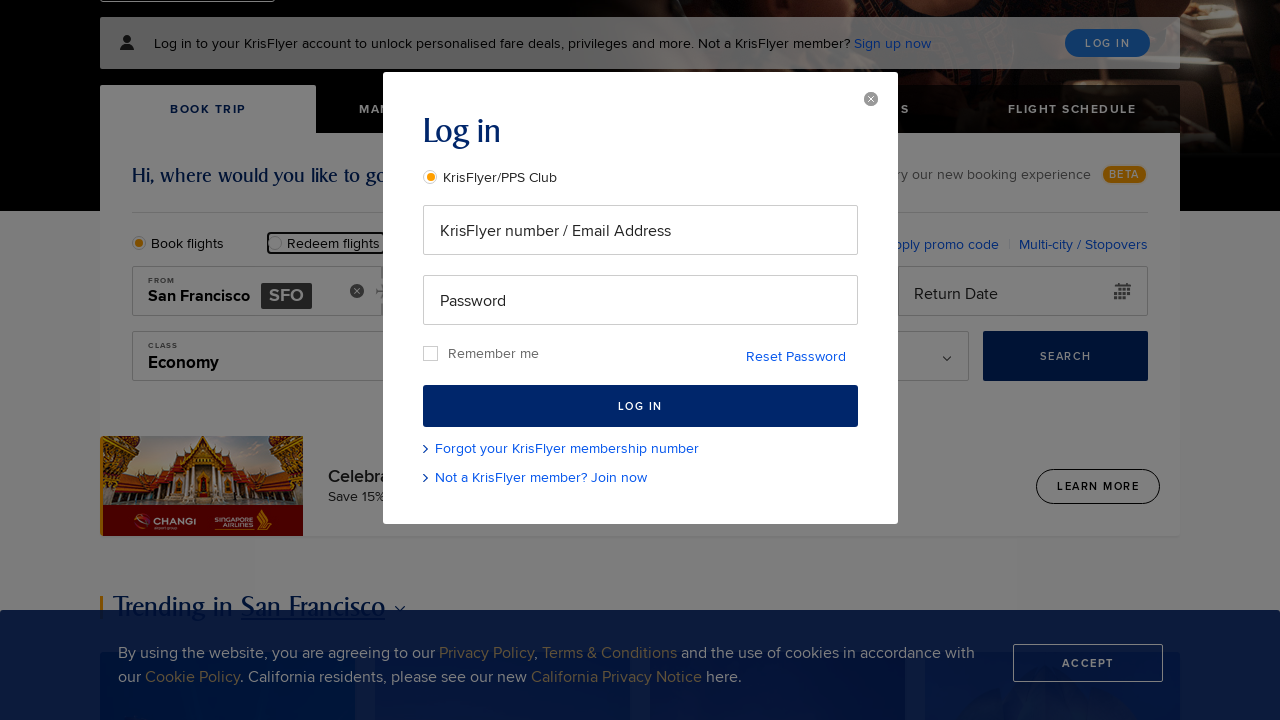